Tests drag and drop functionality by dragging a draggable element and dropping it onto a droppable target element on the jQuery UI demo page.

Starting URL: https://jqueryui.com/resources/demos/droppable/default.html

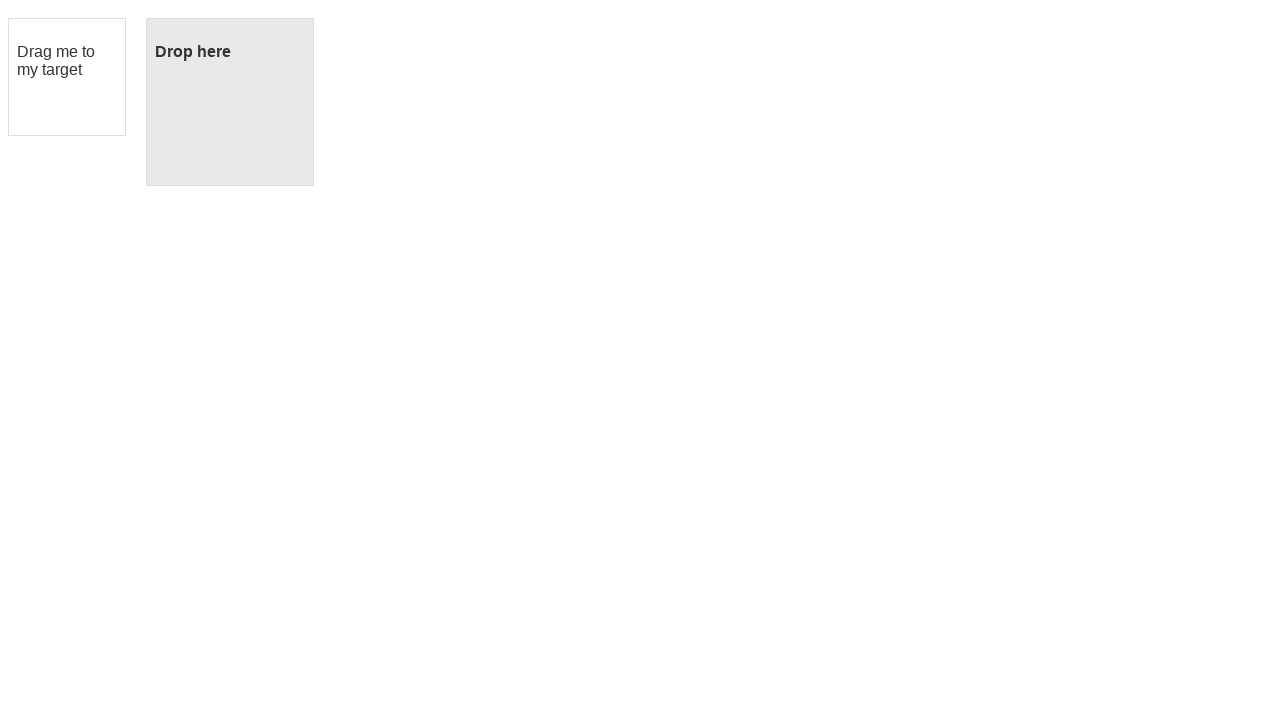

Waited for draggable element to be present
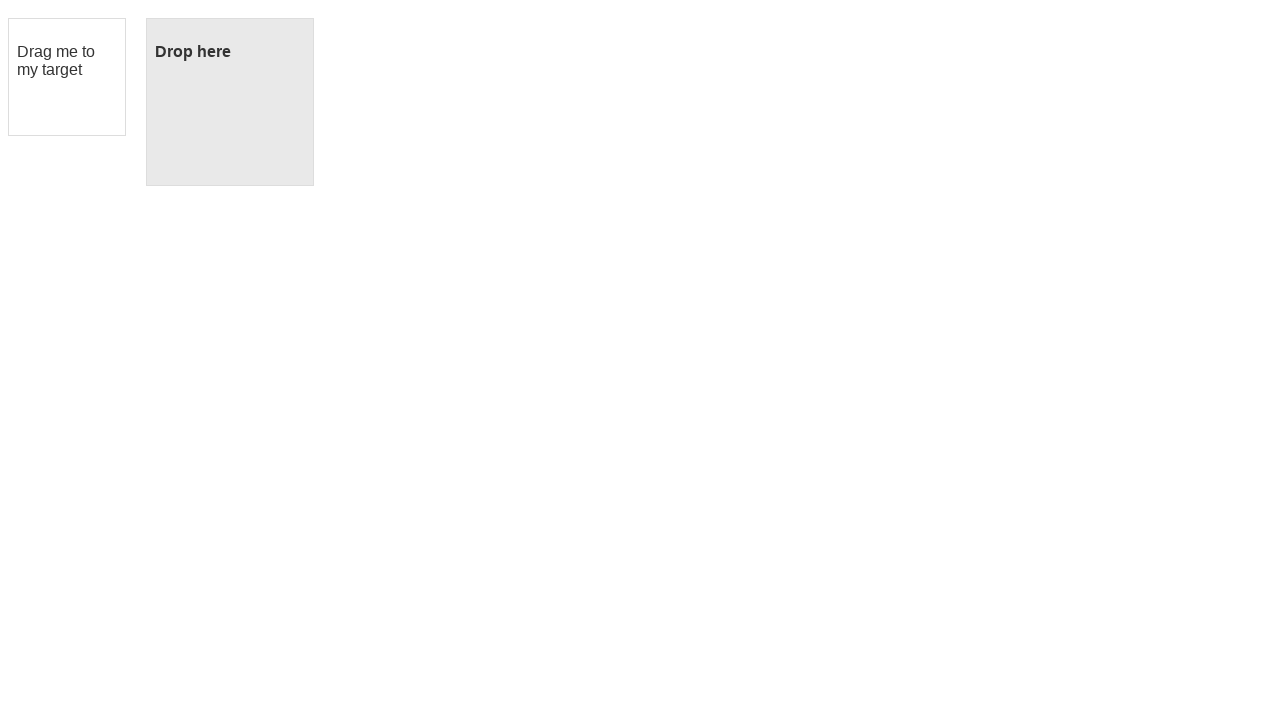

Waited for droppable element to be present
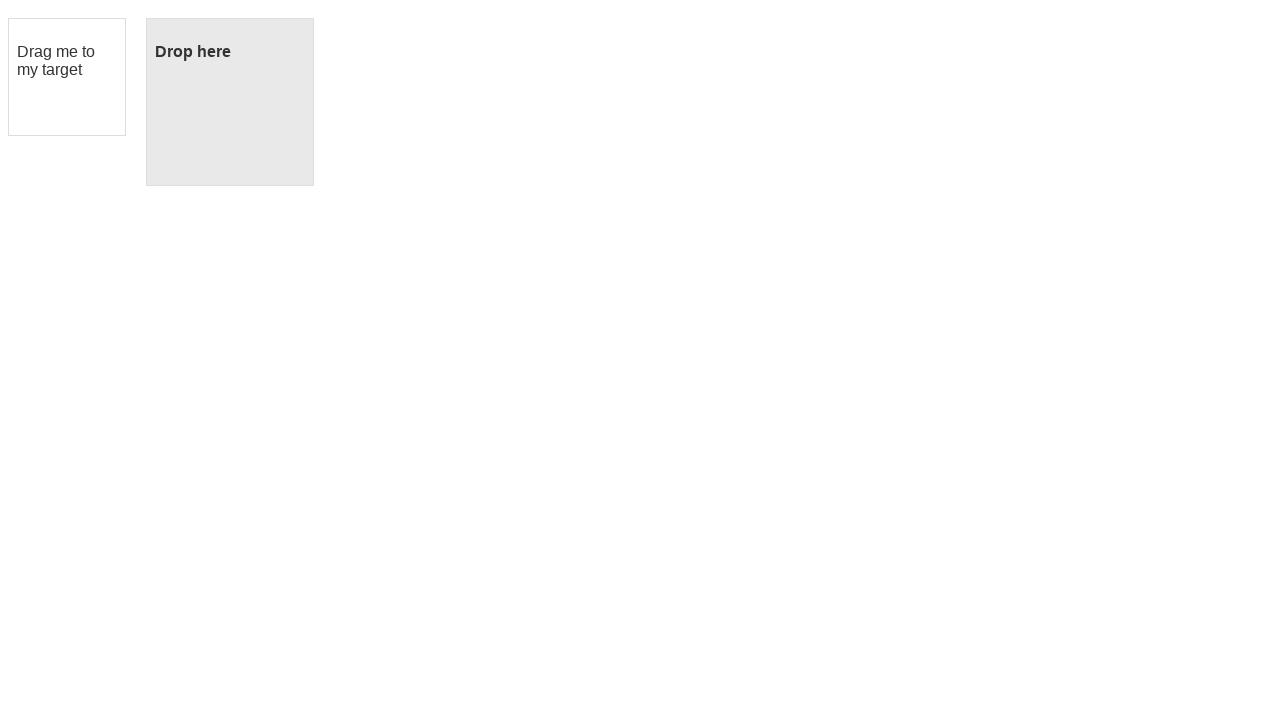

Located the draggable element
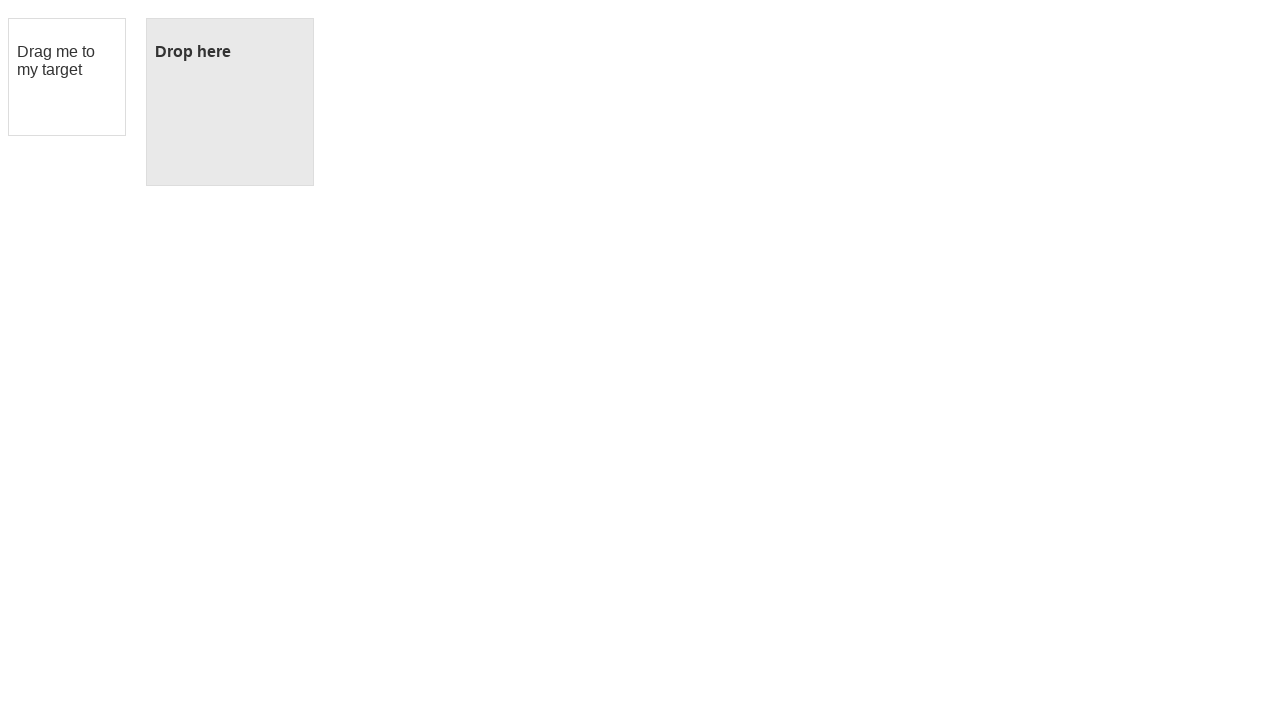

Located the droppable target element
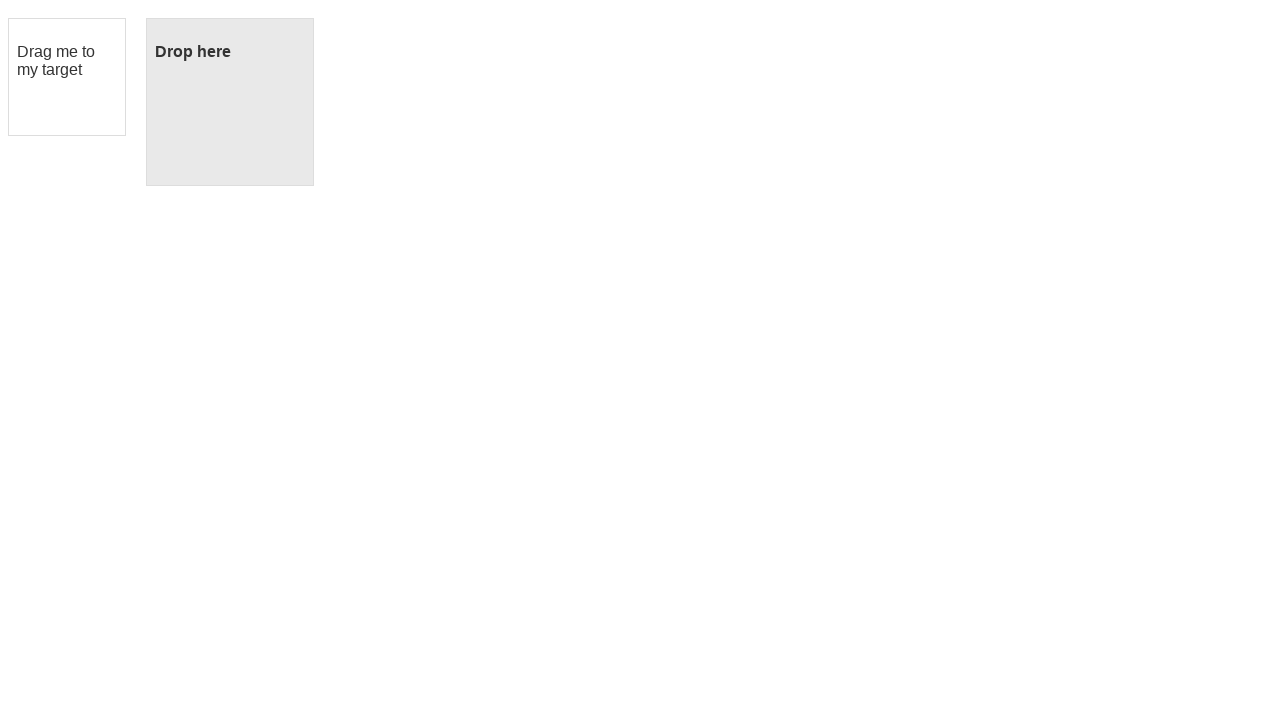

Dragged the draggable element and dropped it onto the droppable target at (230, 102)
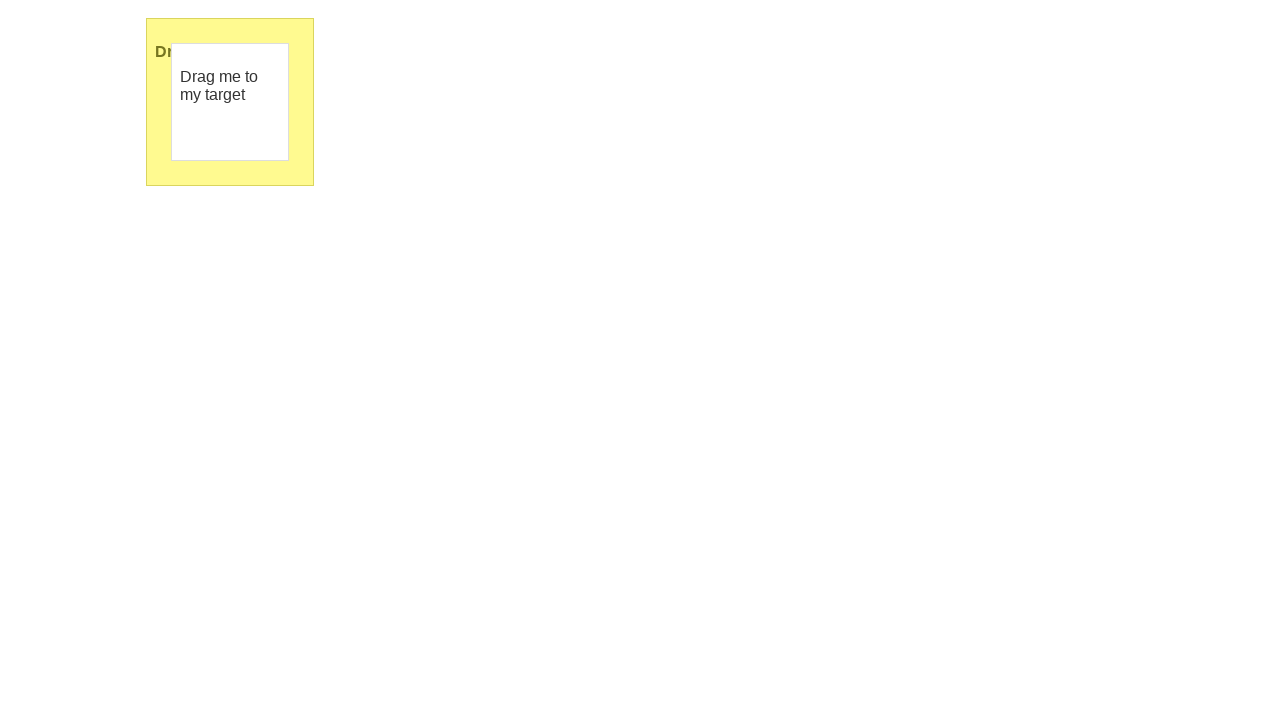

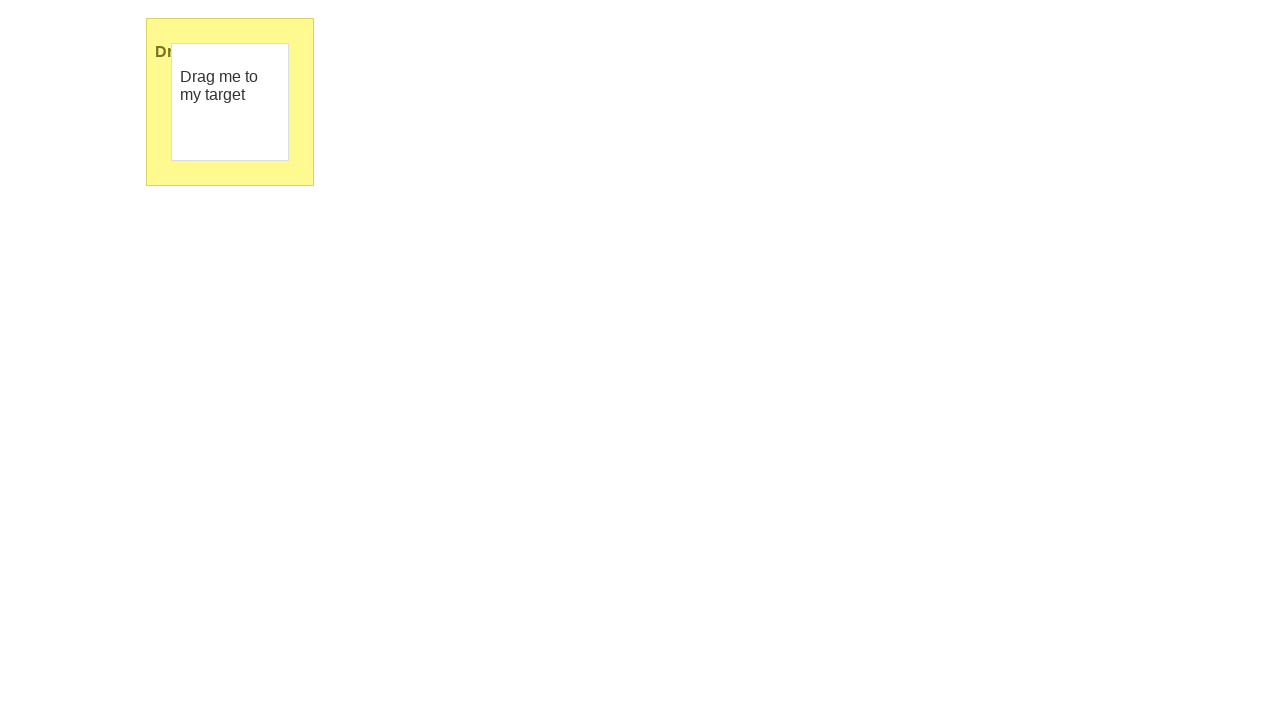